Tests a cats gallery page by verifying card elements exist and clicking all "View" buttons on the page

Starting URL: https://suninjuly.github.io/cats.html

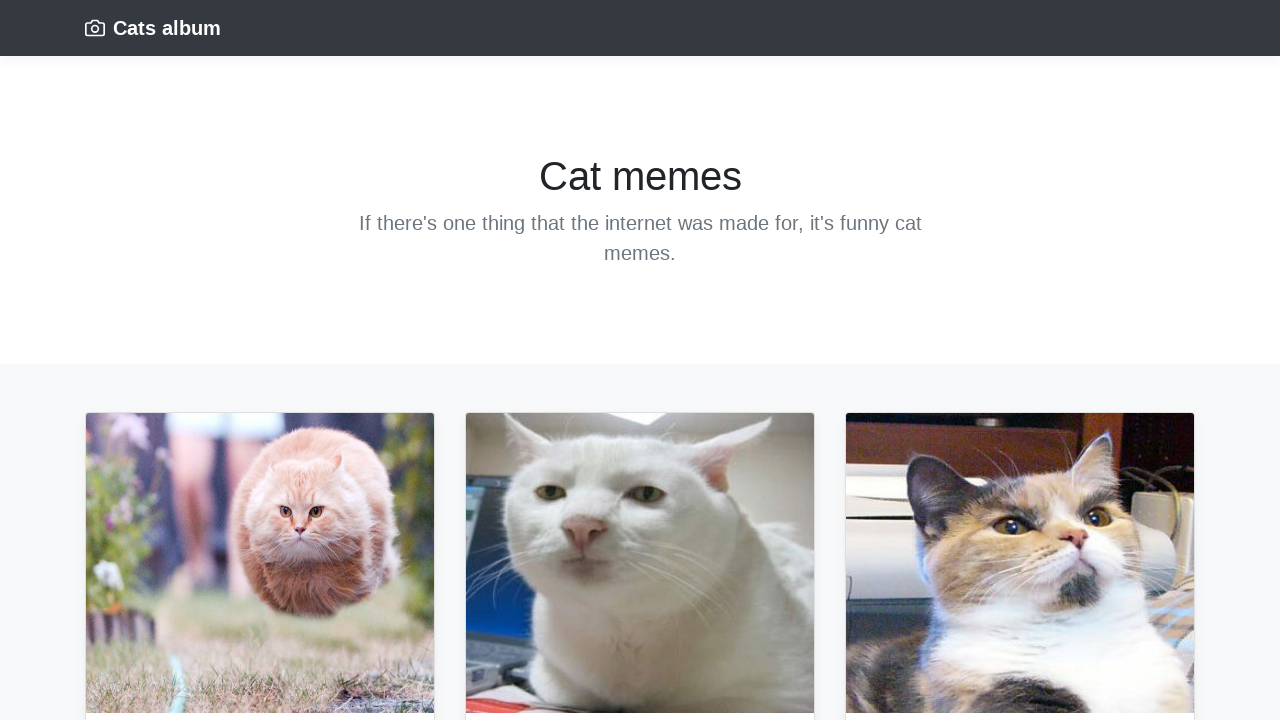

Waited for card element to load
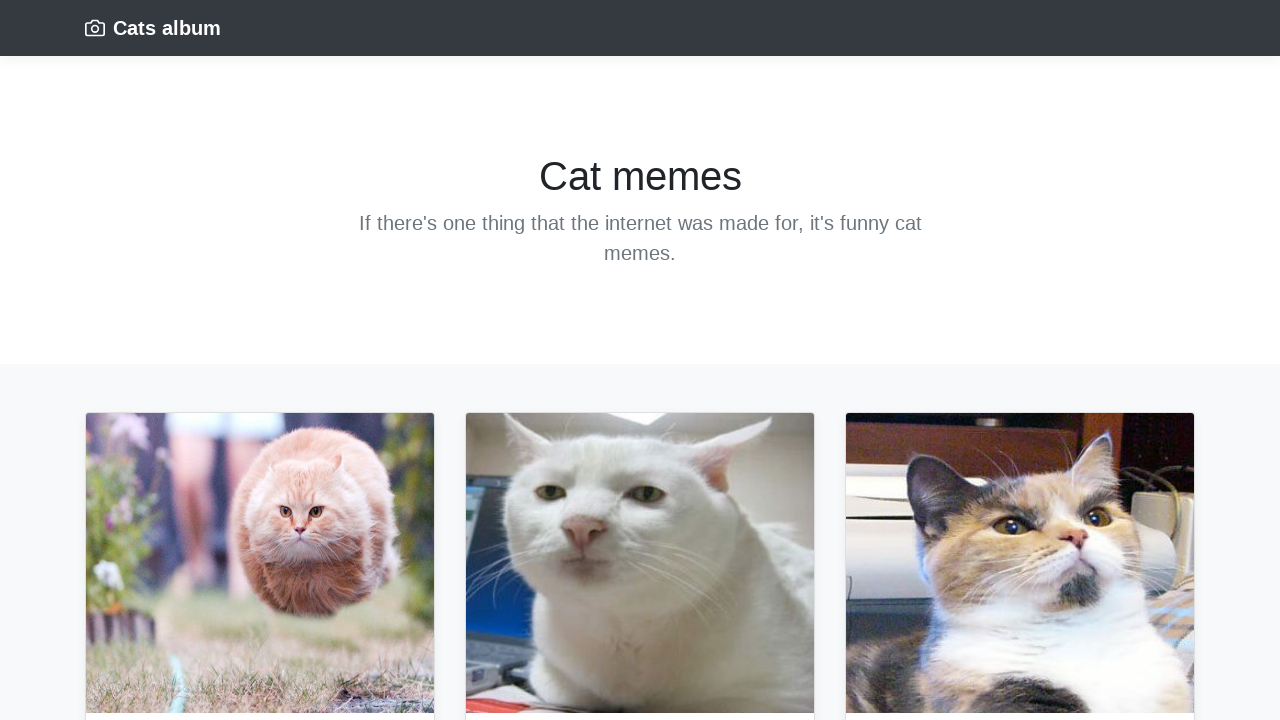

Verified card element exists
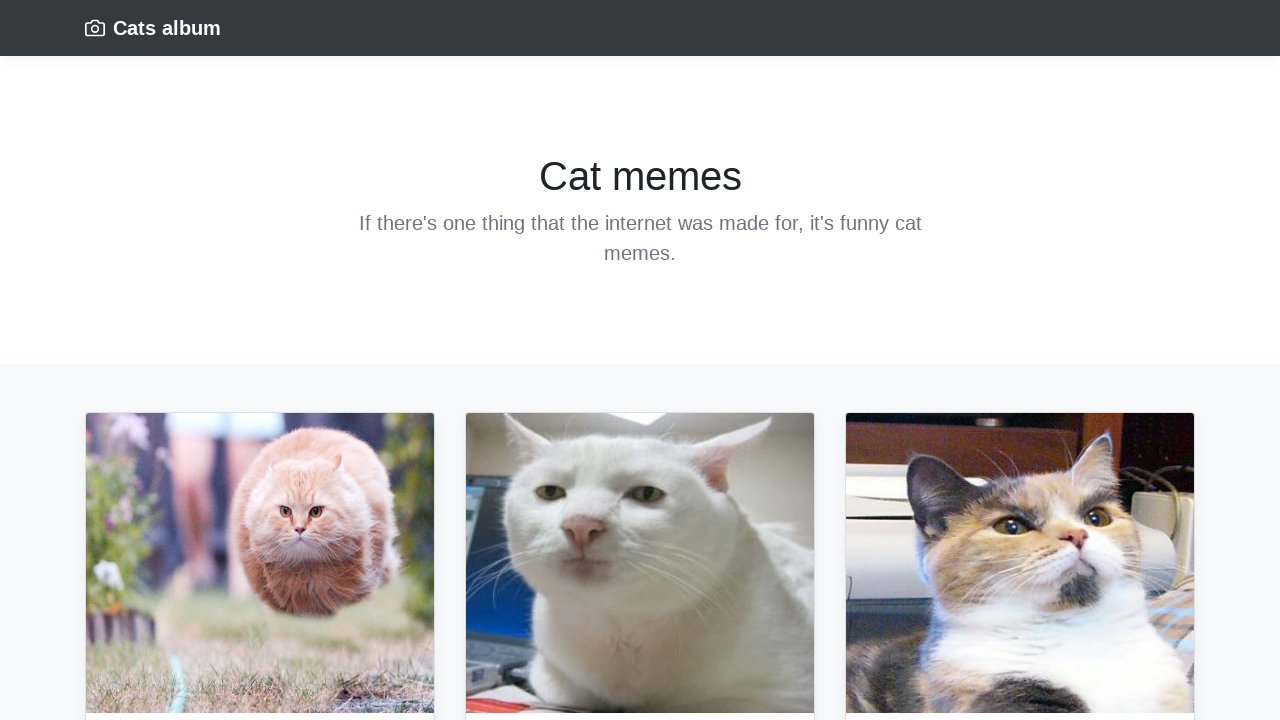

Located all 'View' buttons on the page
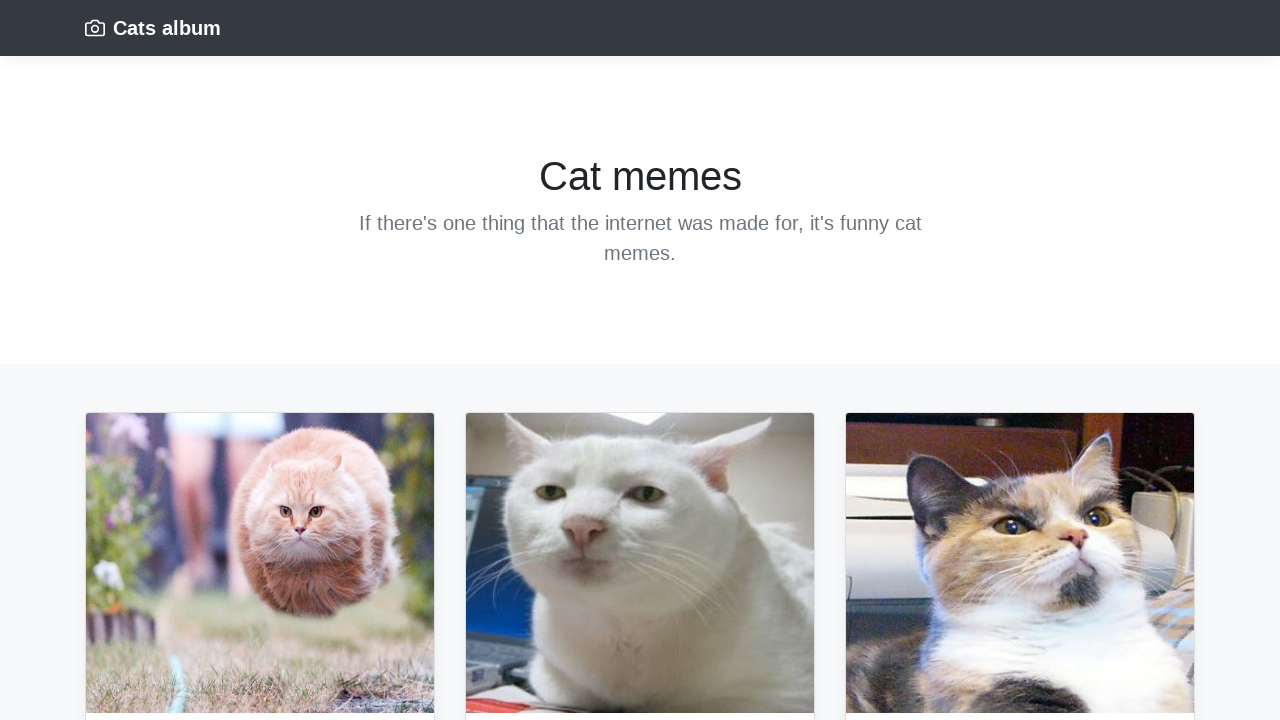

Clicked a 'View' button at (130, 360) on button:text('View') >> nth=0
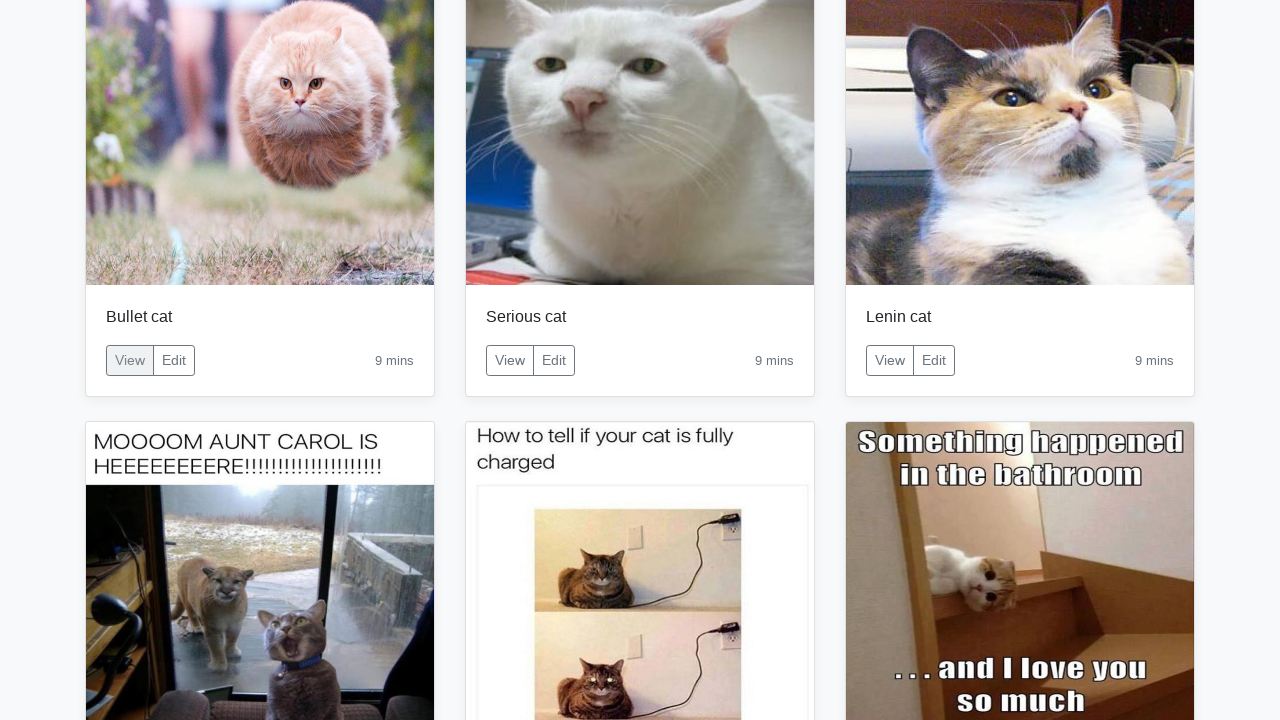

Paused 500ms between button clicks
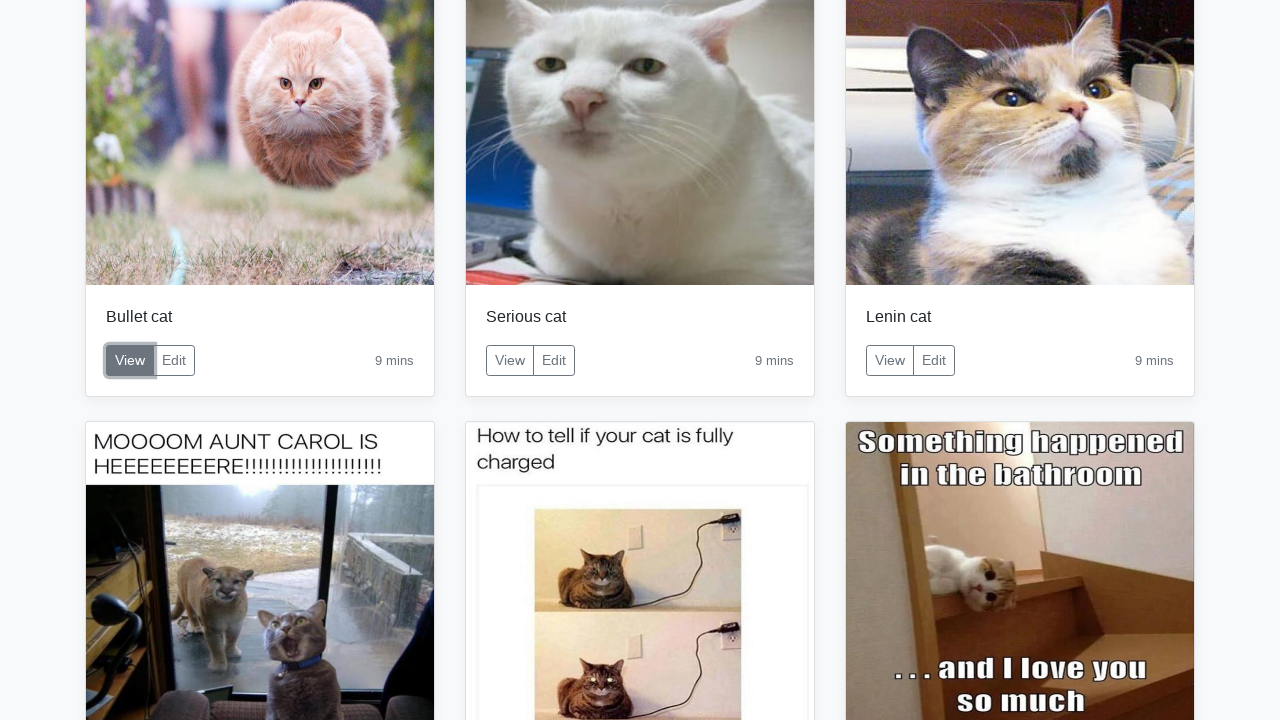

Clicked a 'View' button at (510, 360) on button:text('View') >> nth=1
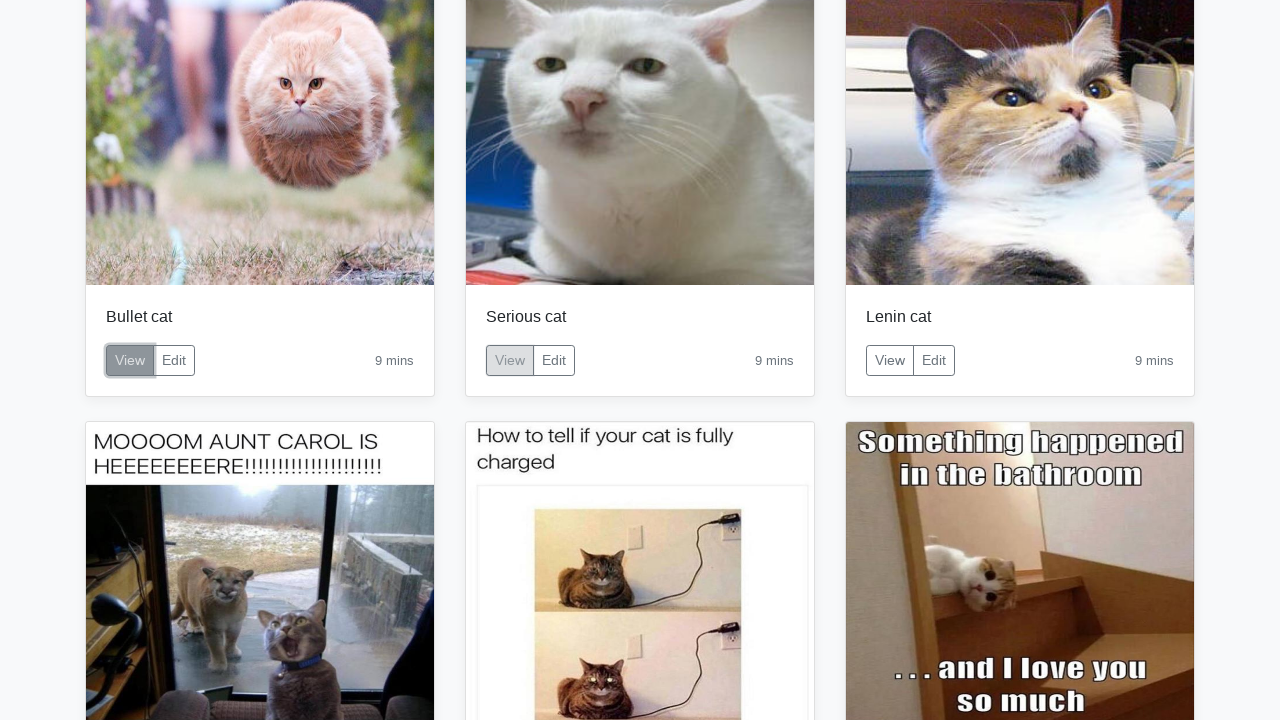

Paused 500ms between button clicks
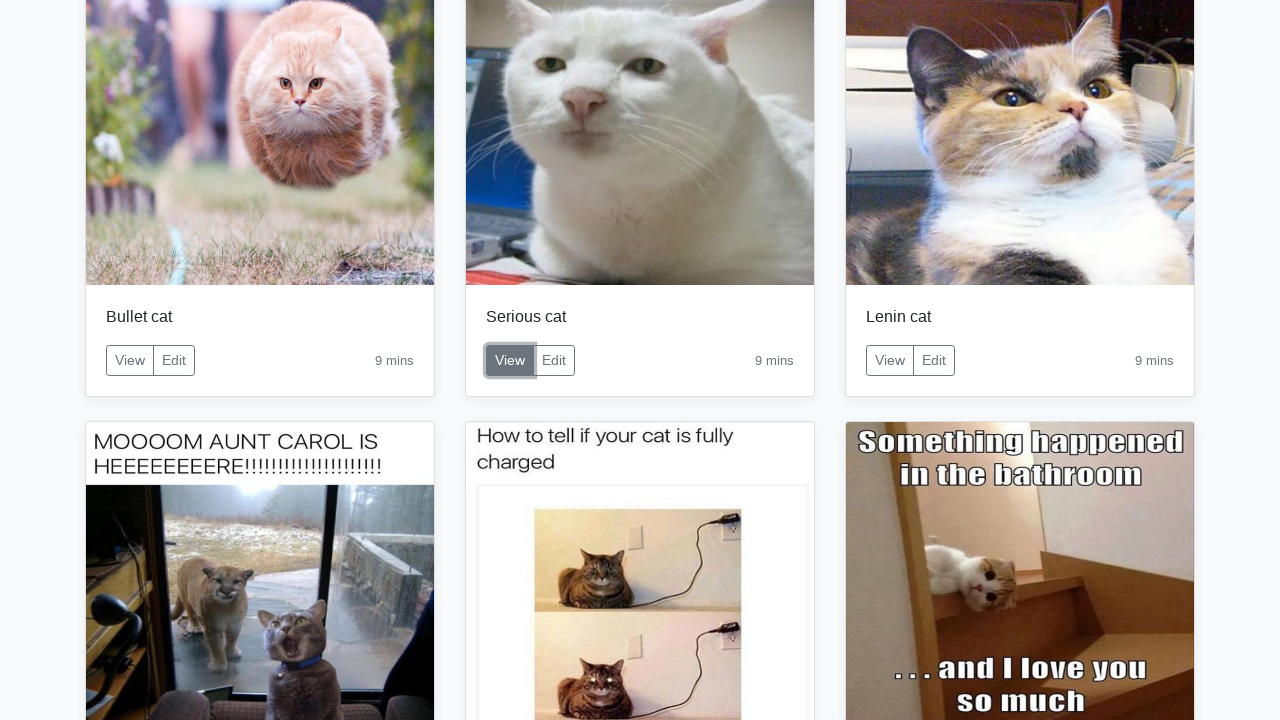

Clicked a 'View' button at (890, 360) on button:text('View') >> nth=2
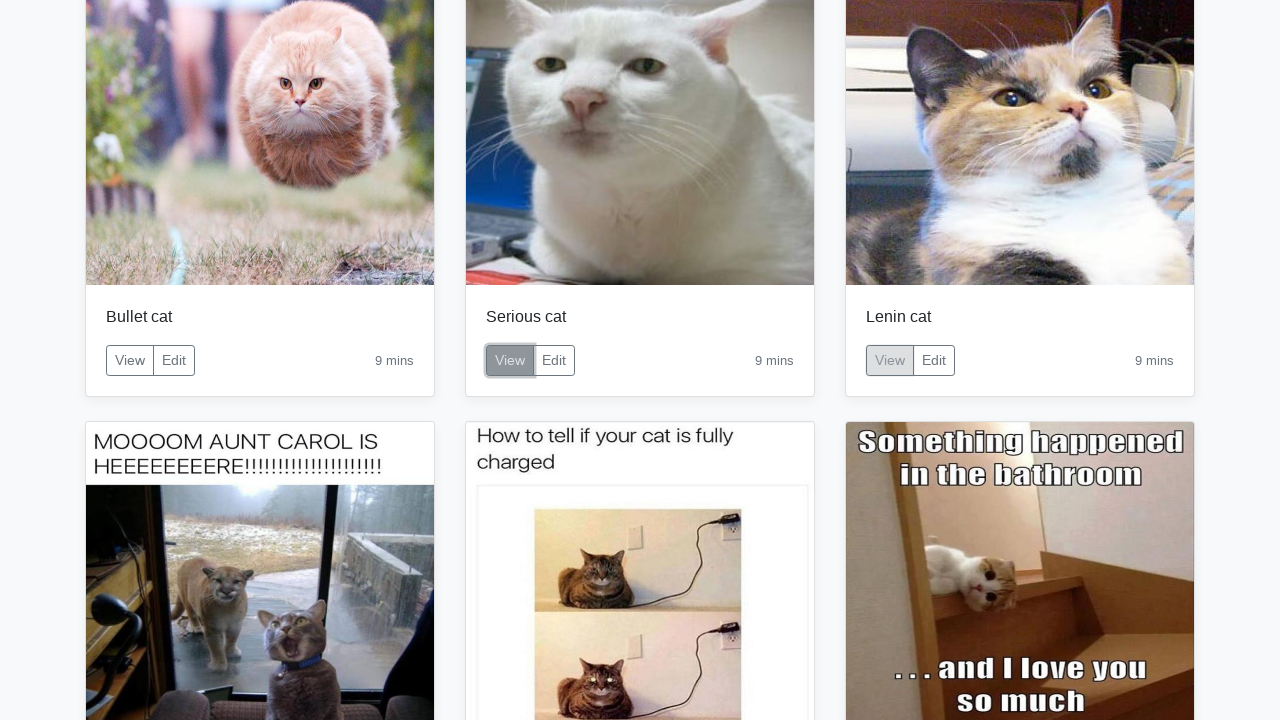

Paused 500ms between button clicks
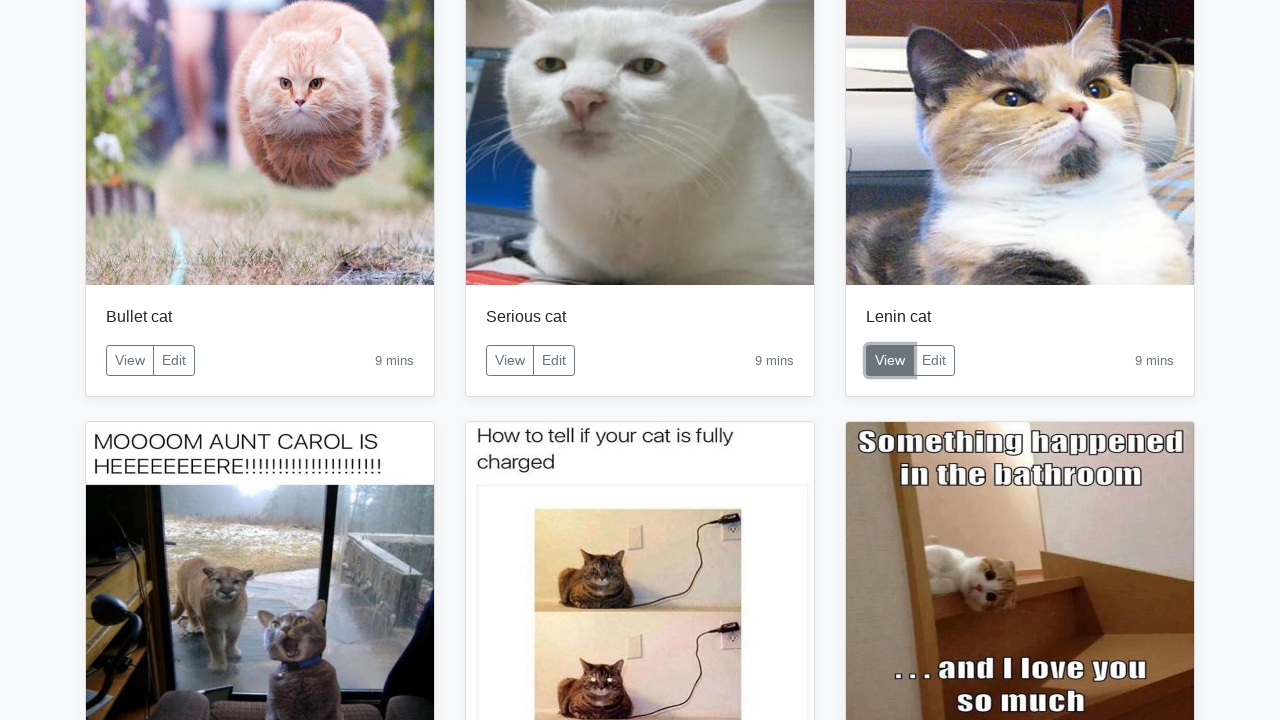

Clicked a 'View' button at (130, 612) on button:text('View') >> nth=3
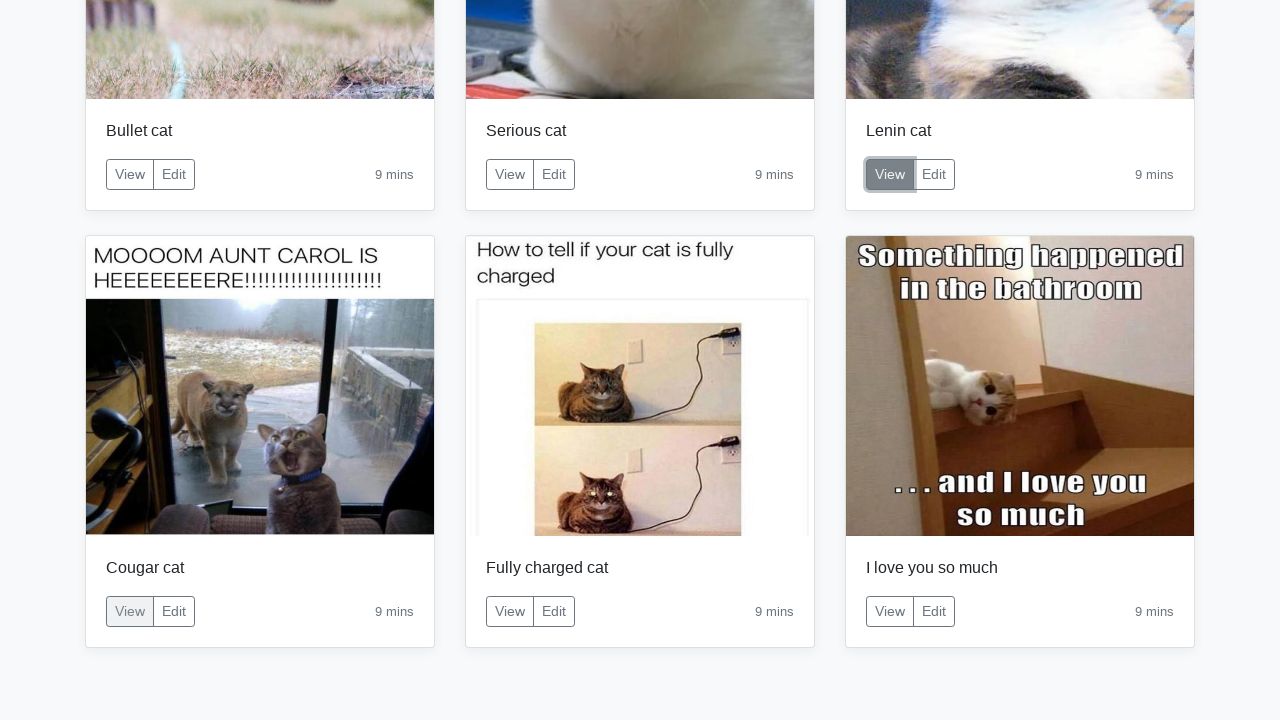

Paused 500ms between button clicks
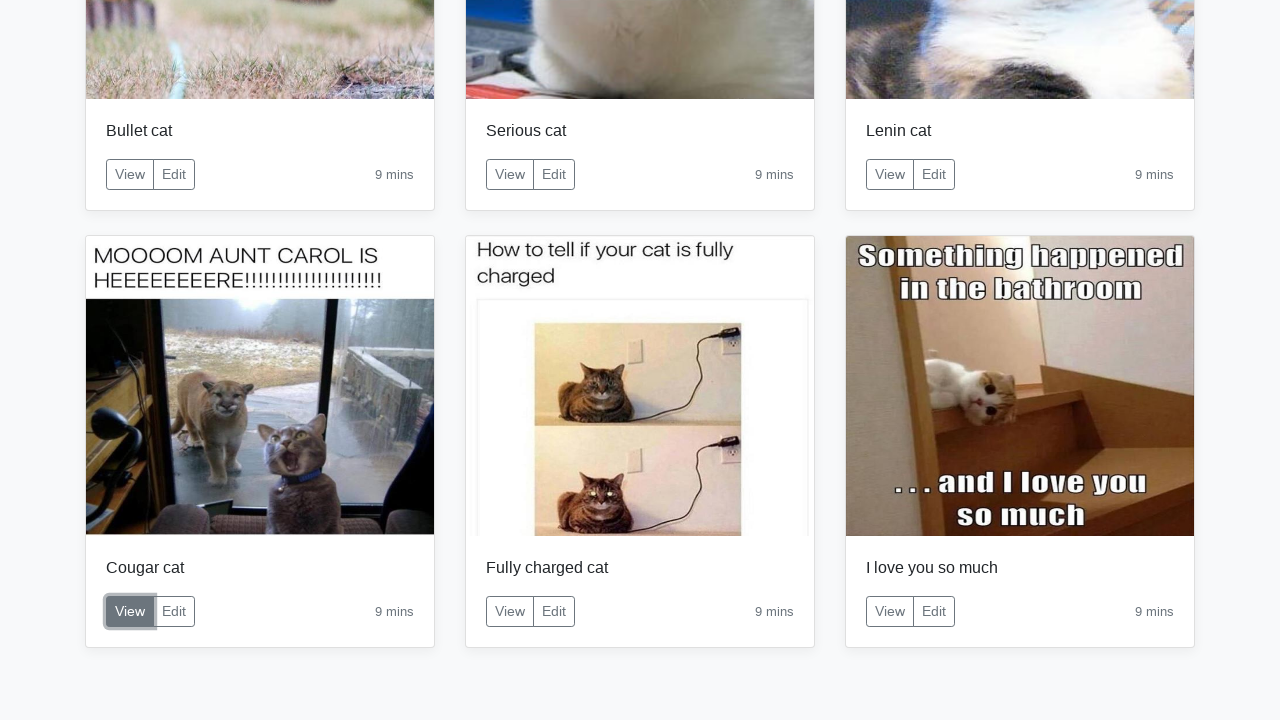

Clicked a 'View' button at (510, 612) on button:text('View') >> nth=4
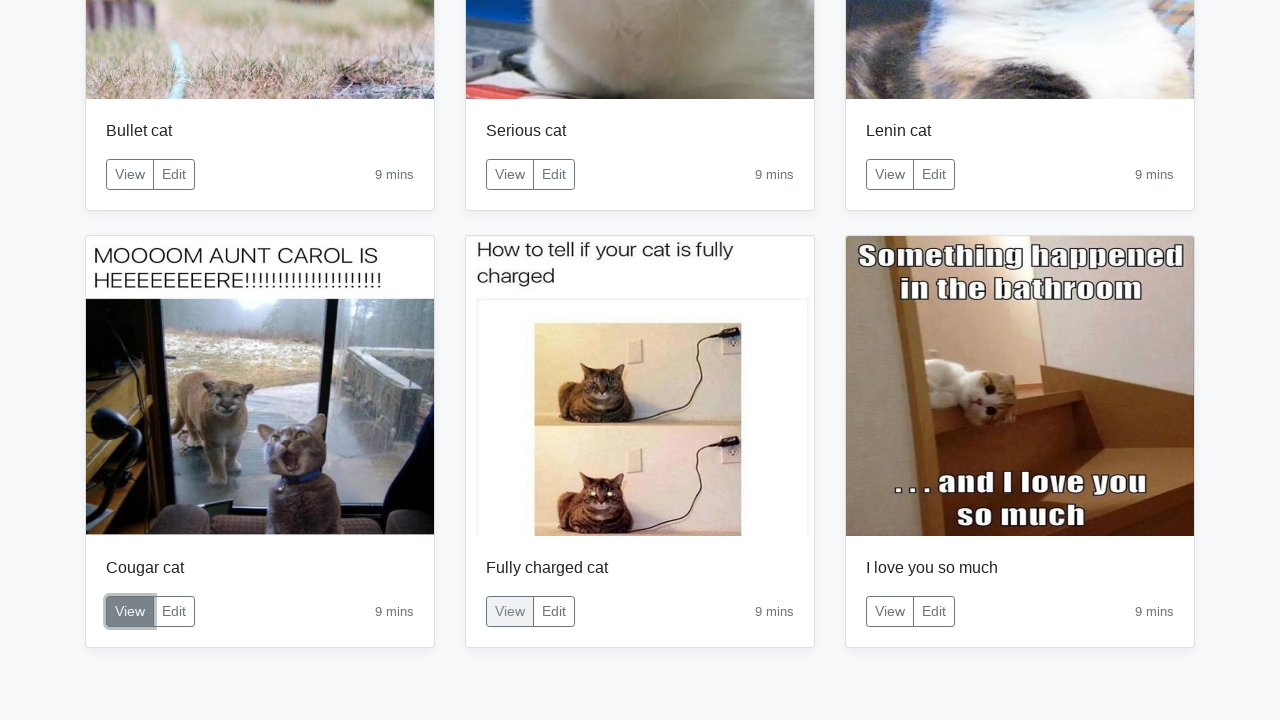

Paused 500ms between button clicks
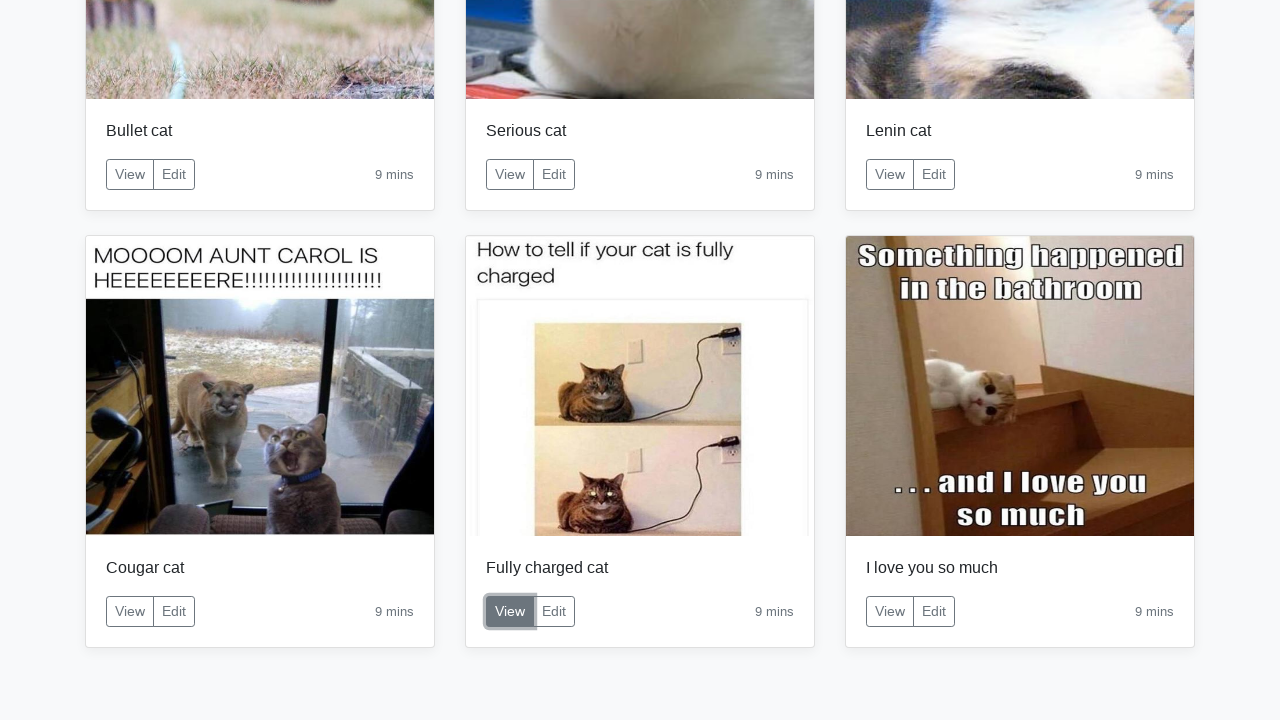

Clicked a 'View' button at (890, 612) on button:text('View') >> nth=5
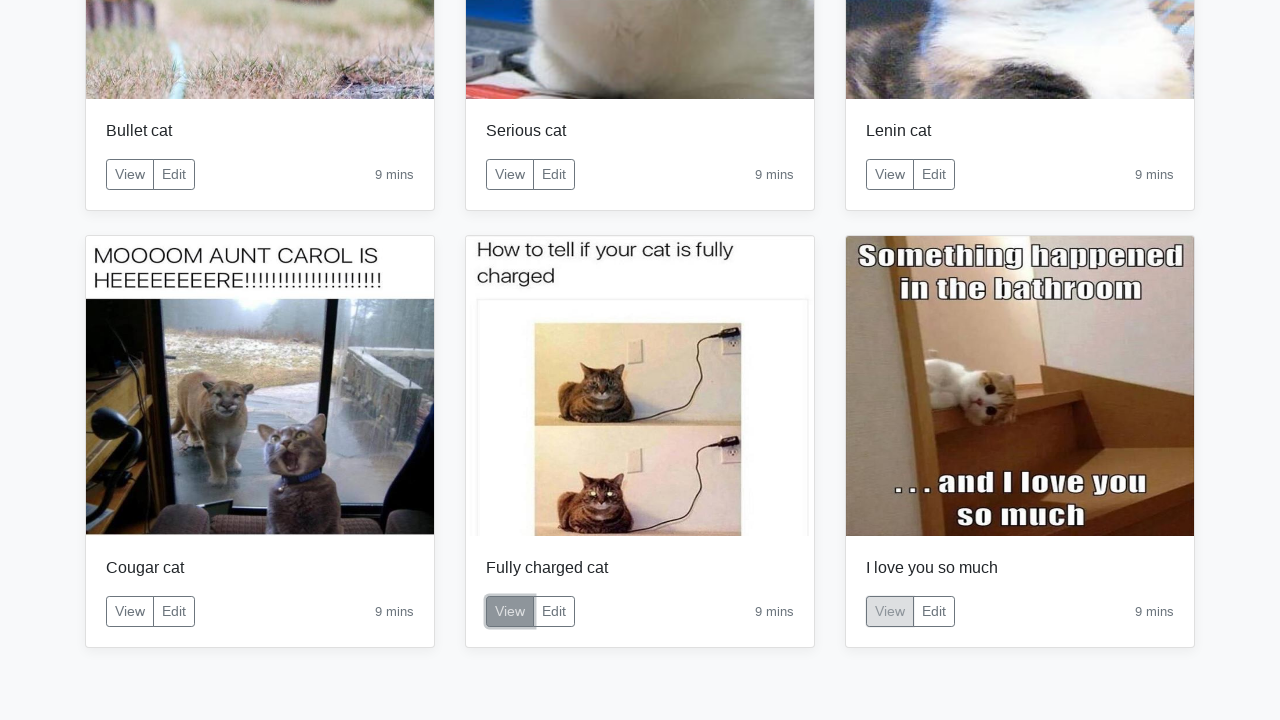

Paused 500ms between button clicks
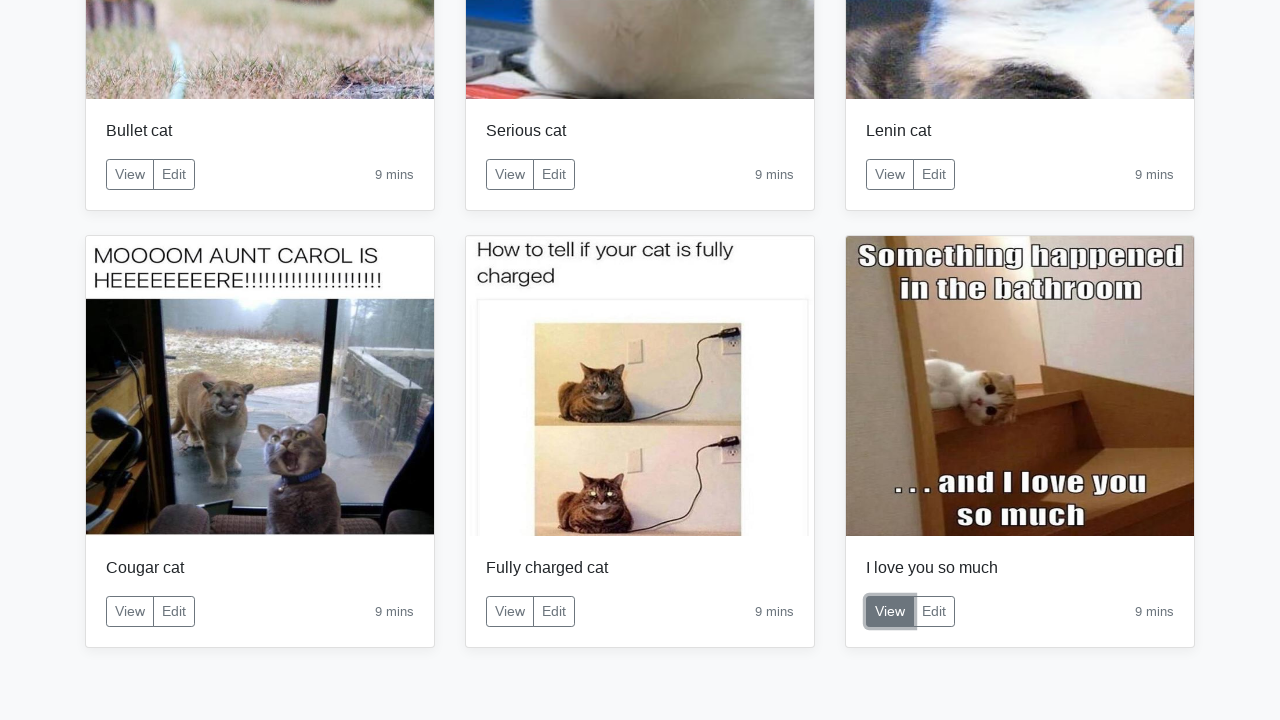

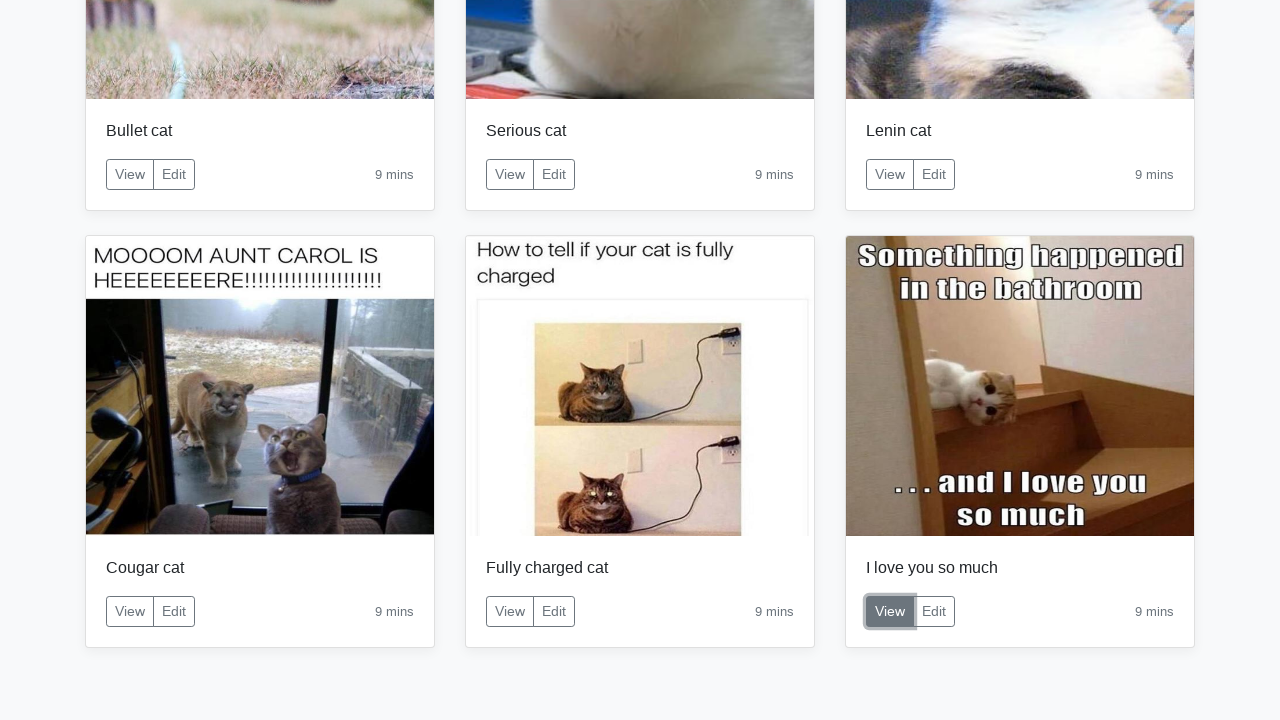